Tests filling out a simple form with first name, last name, city, and country fields, then submitting the form

Starting URL: http://suninjuly.github.io/simple_form_find_task.html

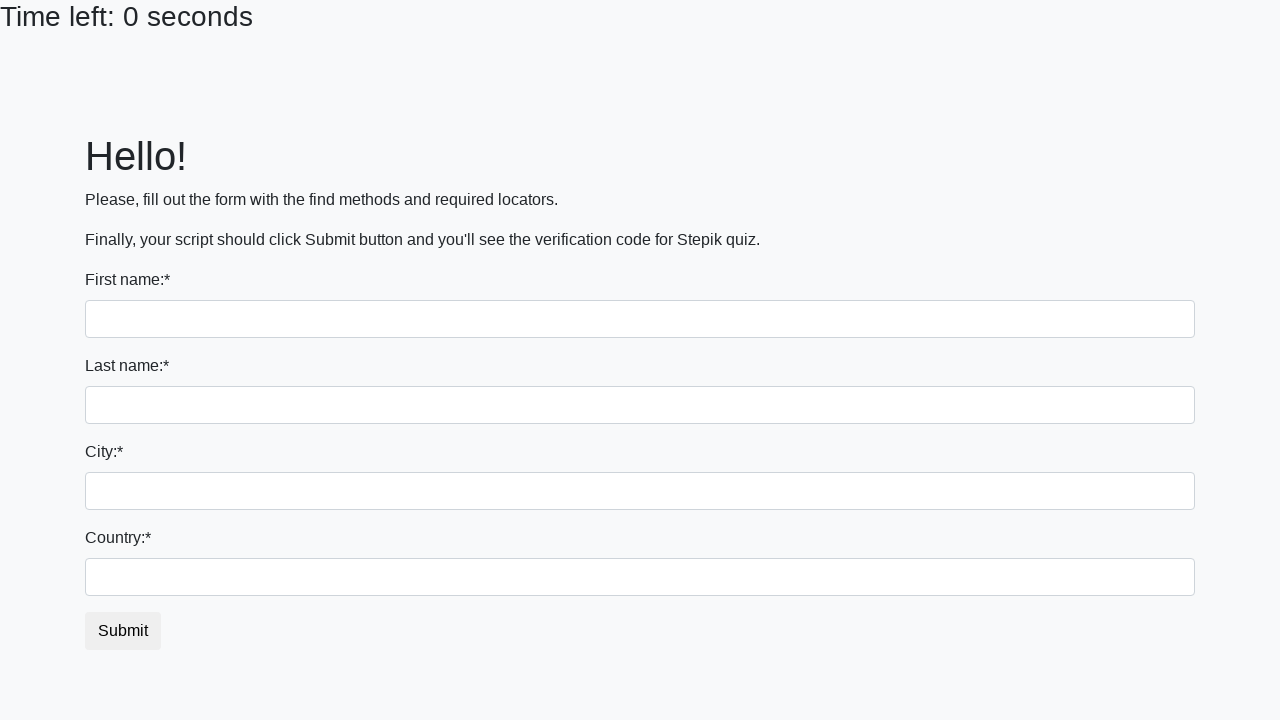

Navigated to form page
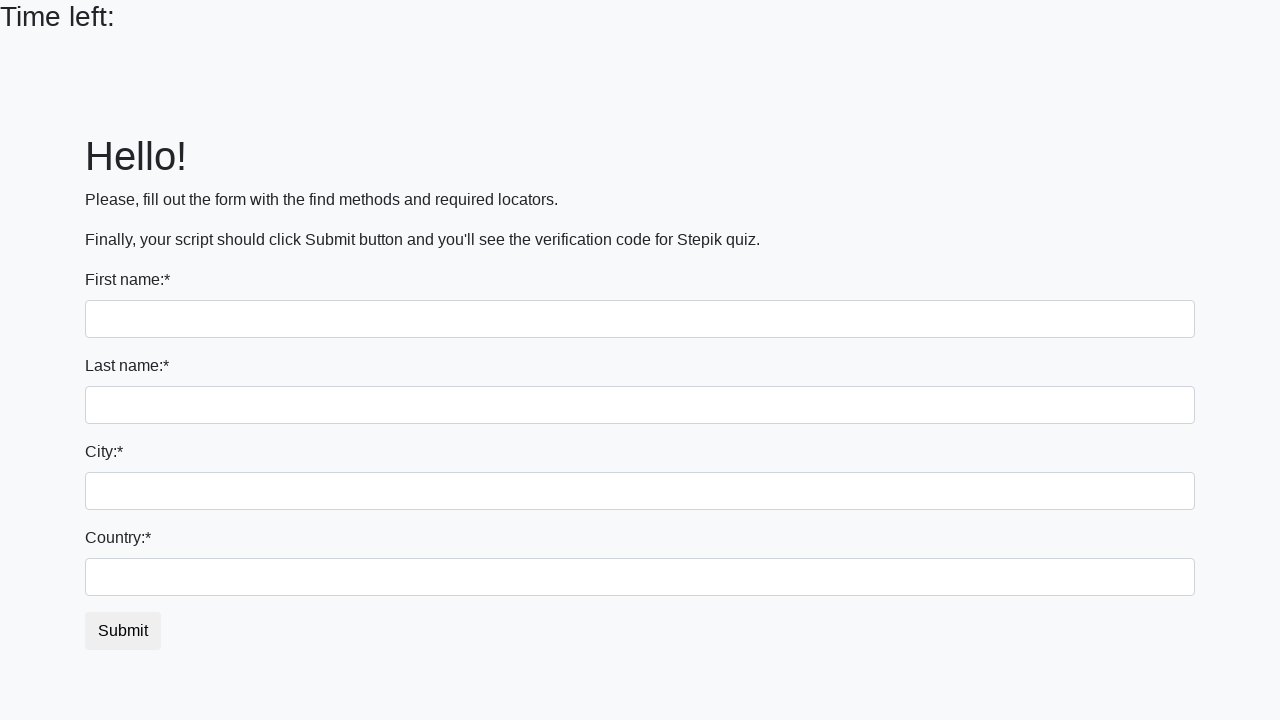

Filled first name field with 'Ivan' on input[name='first_name']
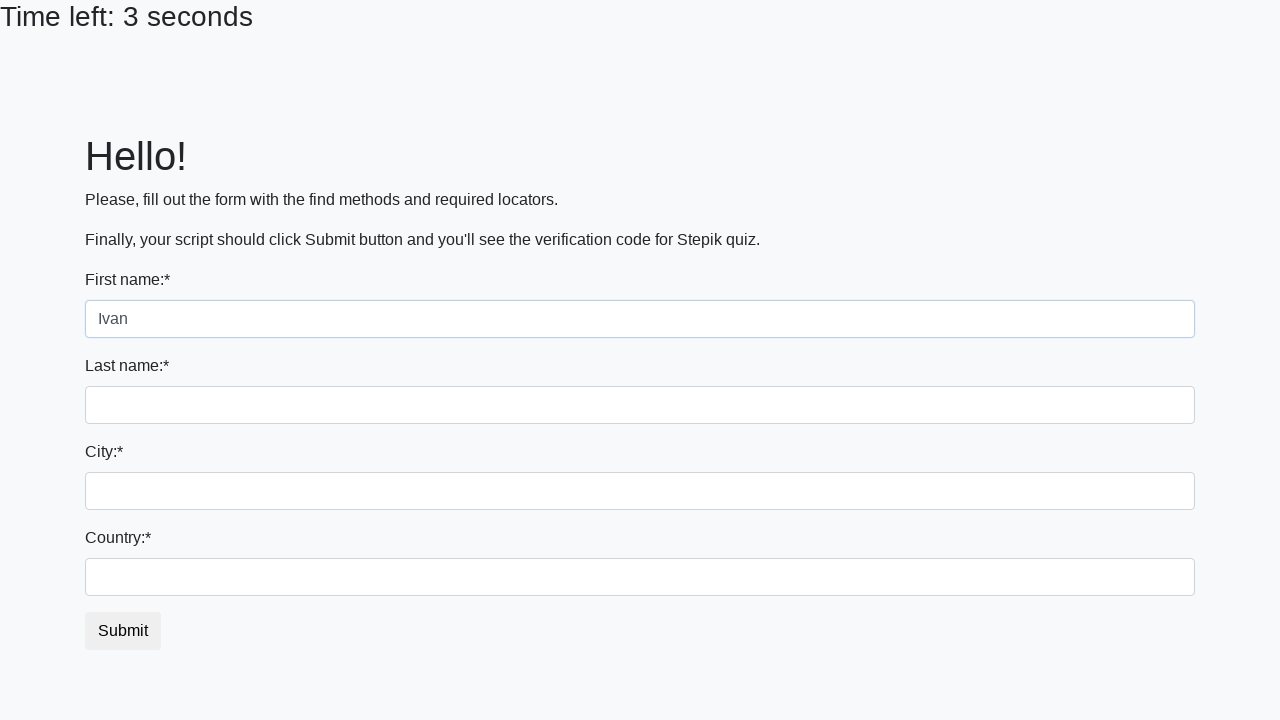

Filled last name field with 'Petrov' on input[name='last_name']
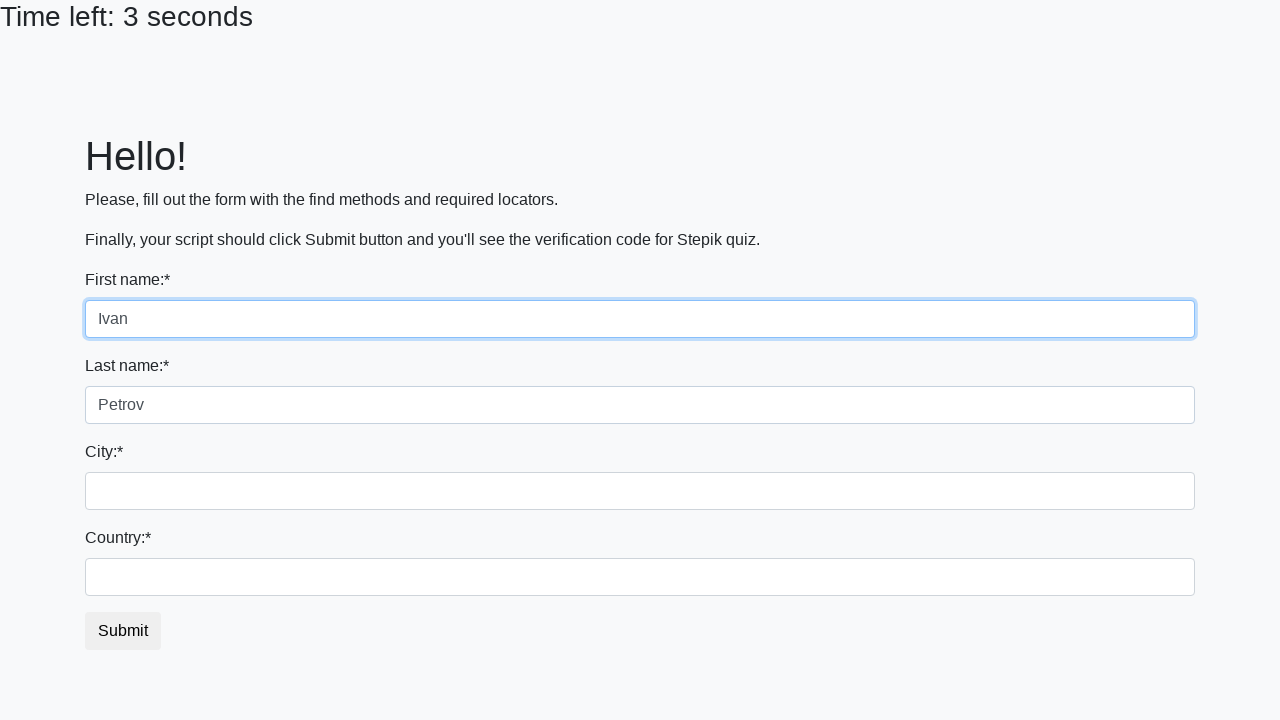

Filled city field with 'Smolensk' on .form-control.city
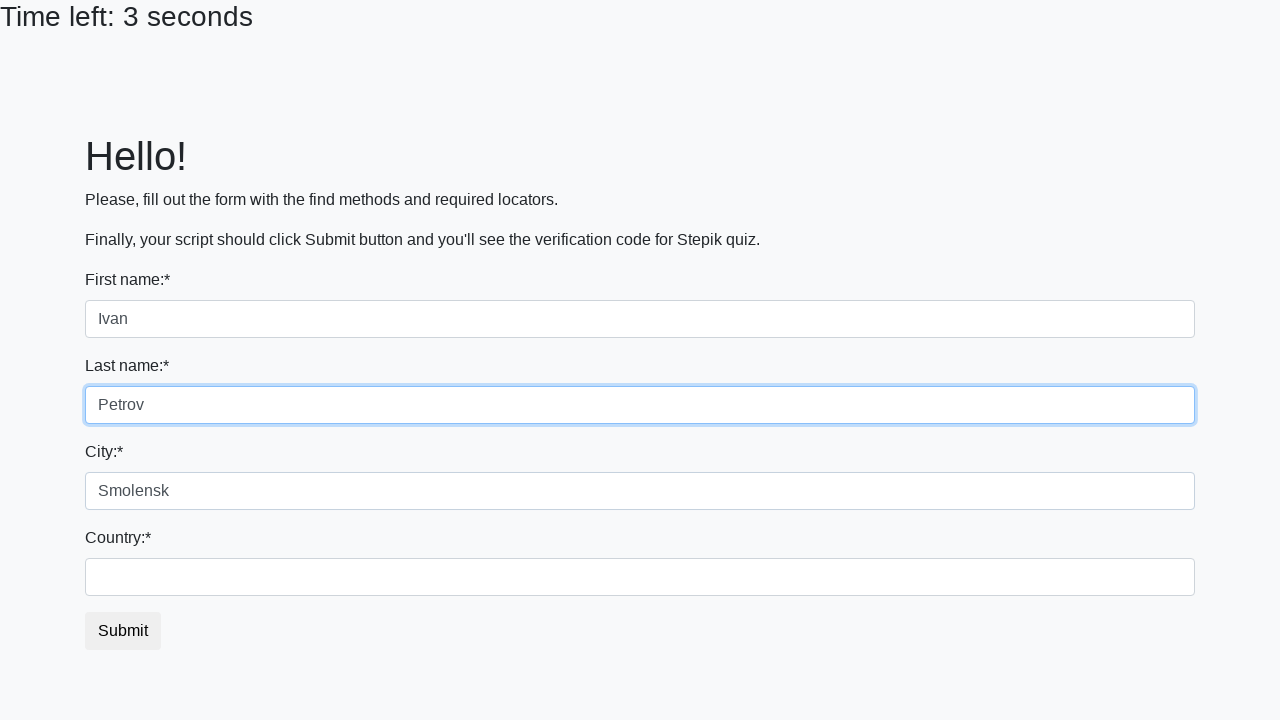

Filled country field with 'Russia' on #country
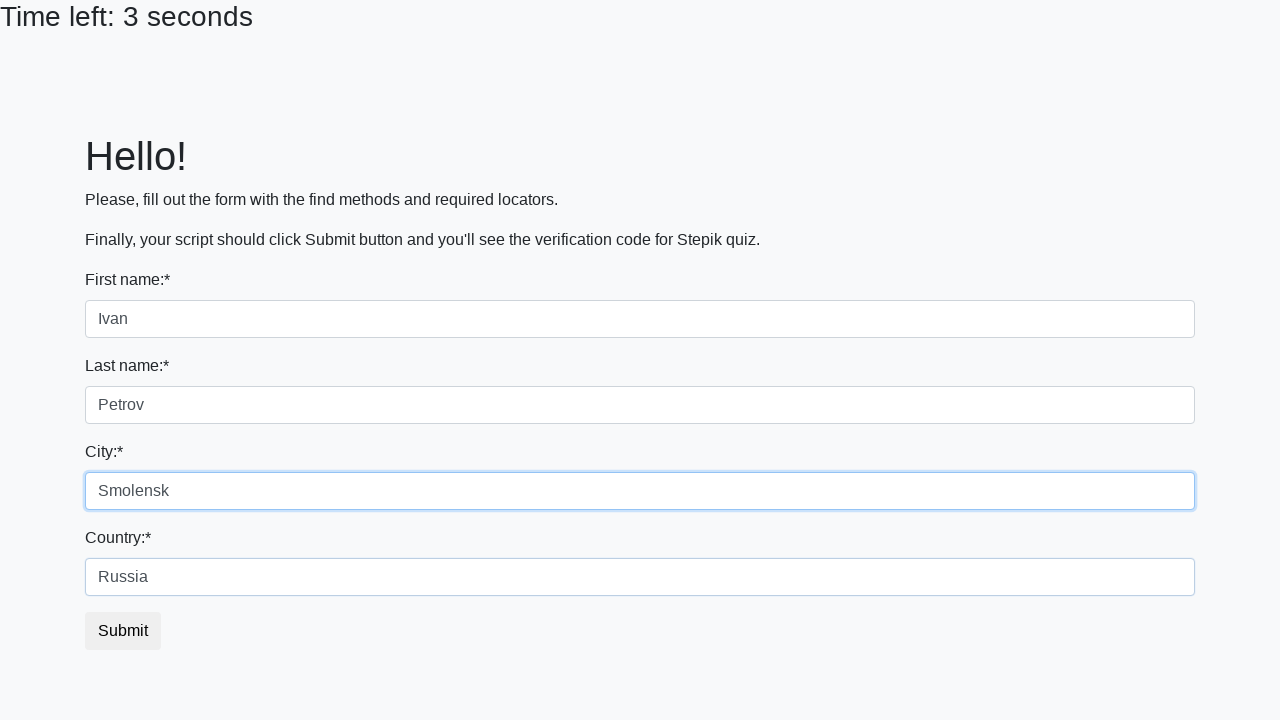

Clicked submit button to submit form at (123, 631) on button.btn
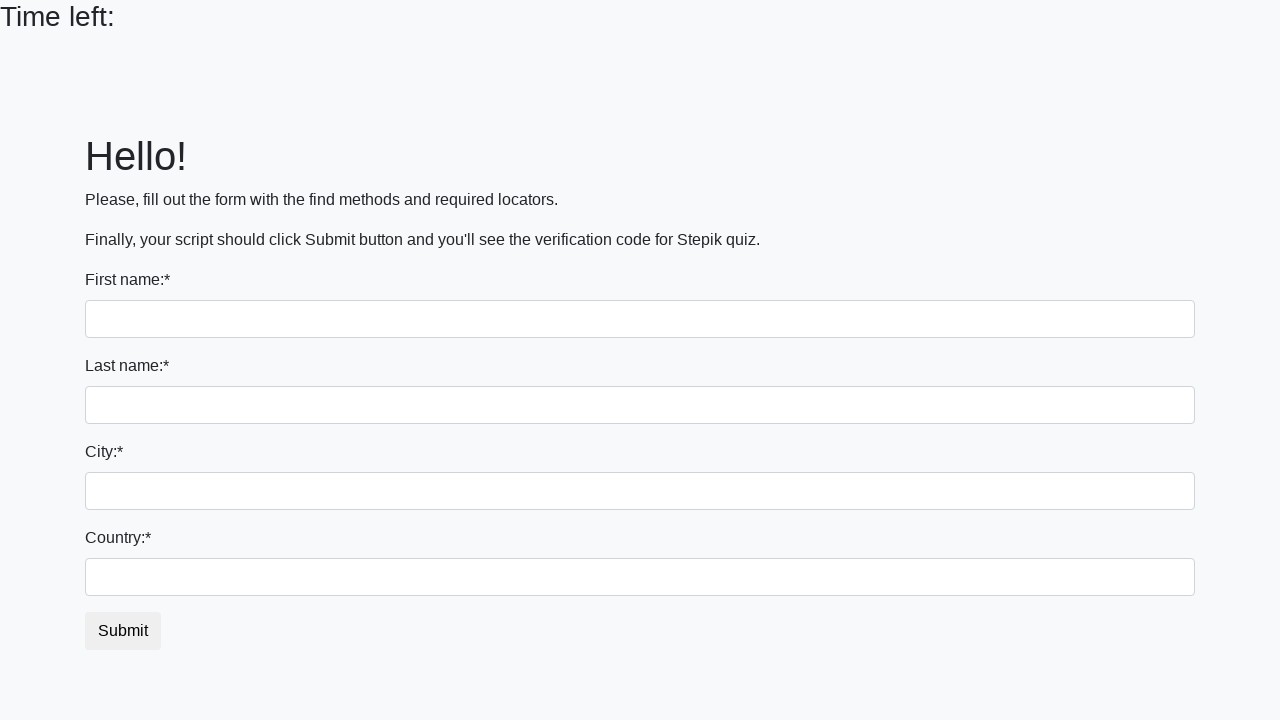

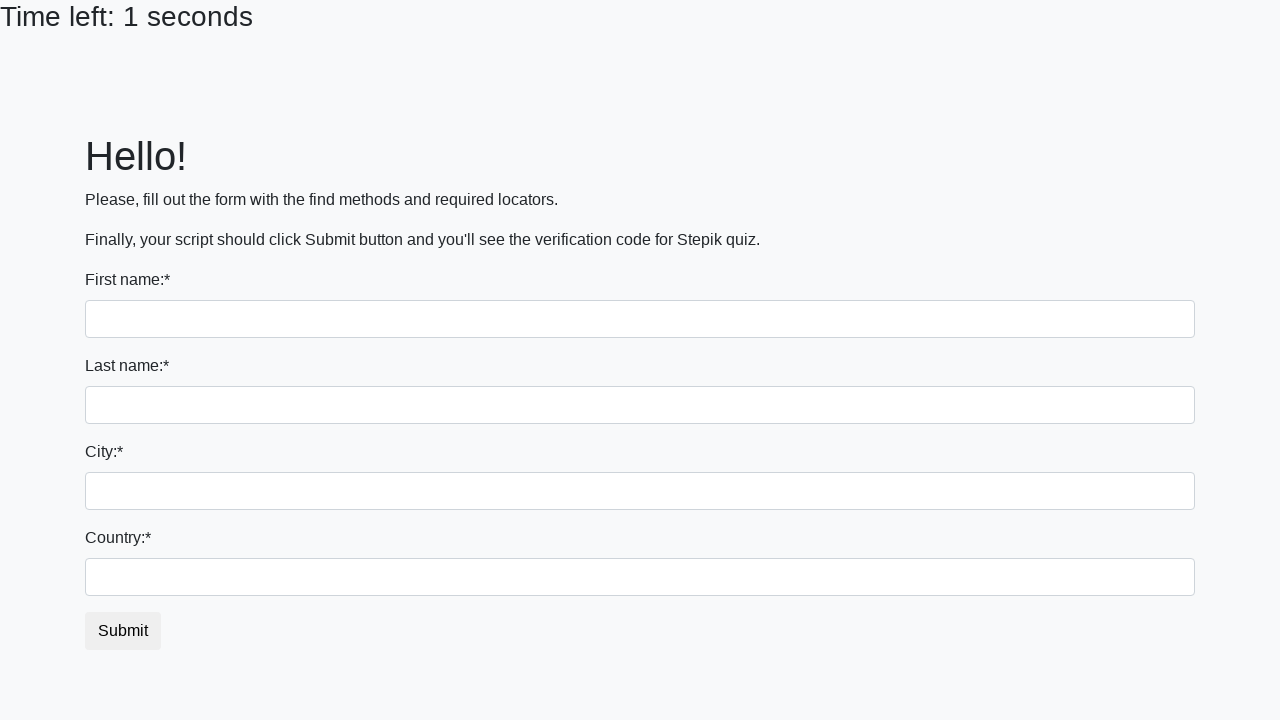